Tests browser window and tab handling by opening new tabs/windows, switching between them, and verifying content in each

Starting URL: https://demoqa.com/

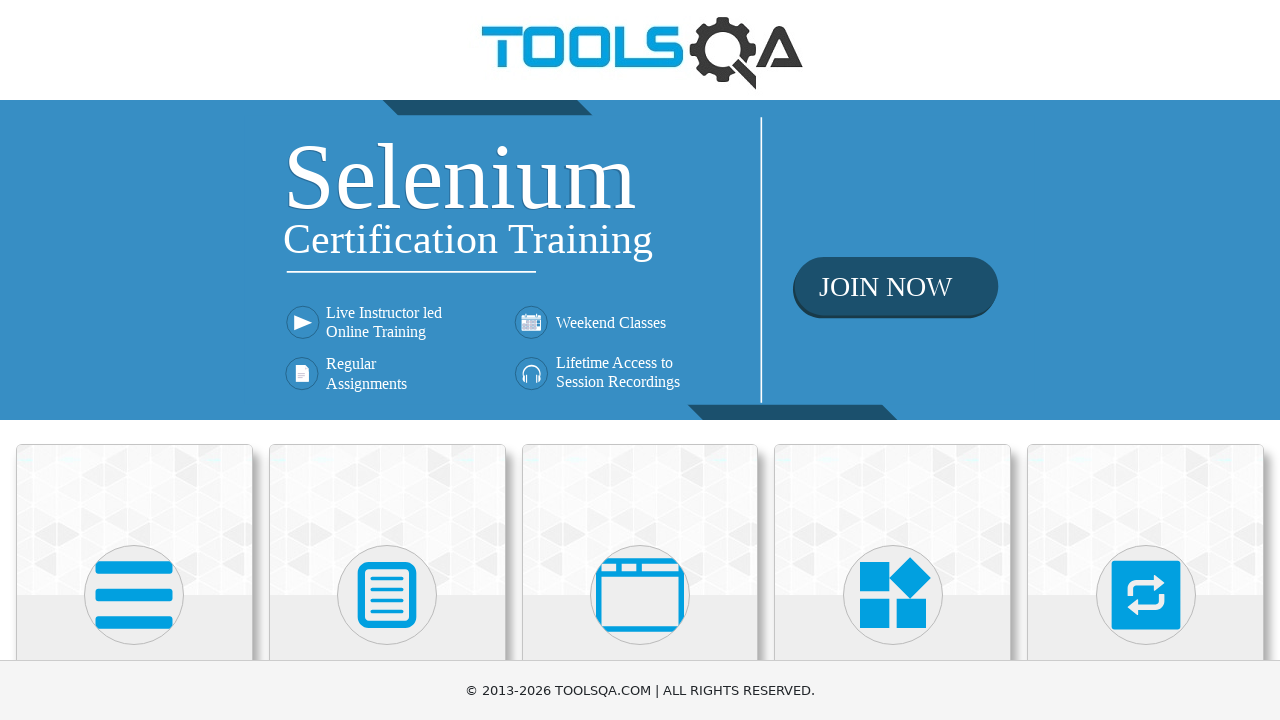

Scrolled down 400 pixels to make elements visible
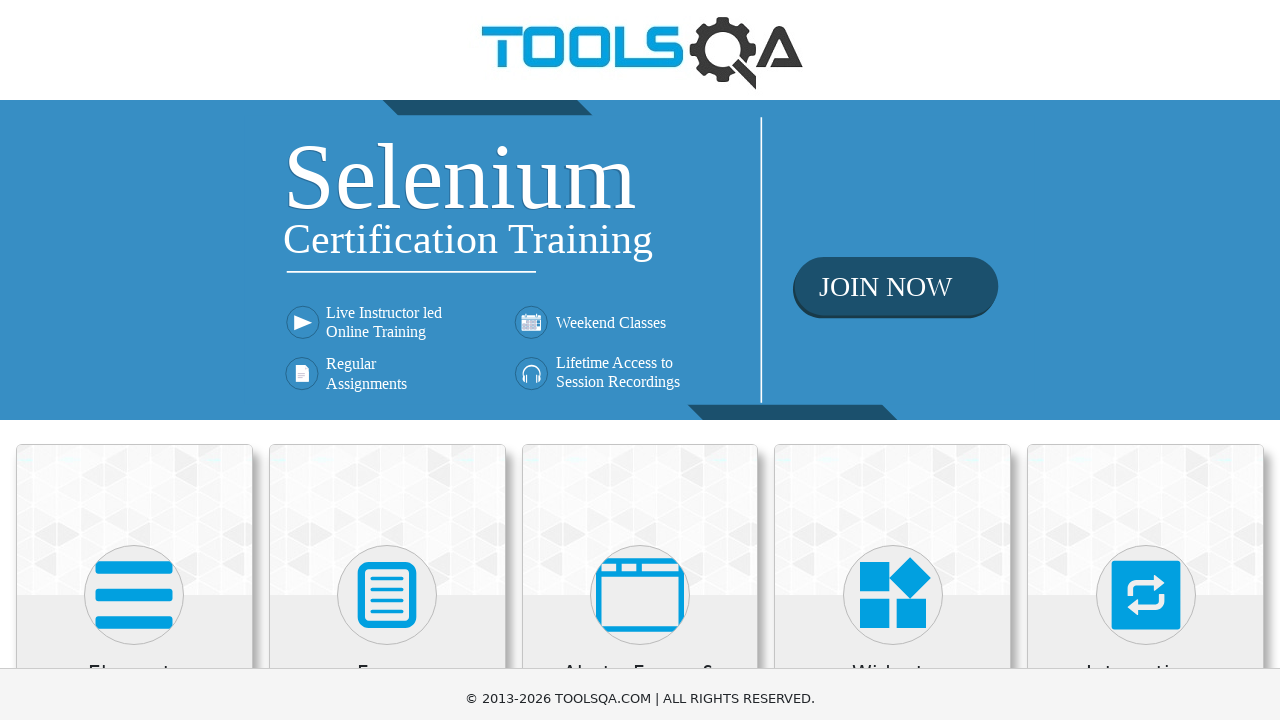

Clicked on 'Alerts, Frame & Windows' section at (640, 285) on xpath=//h5[text()='Alerts, Frame & Windows']
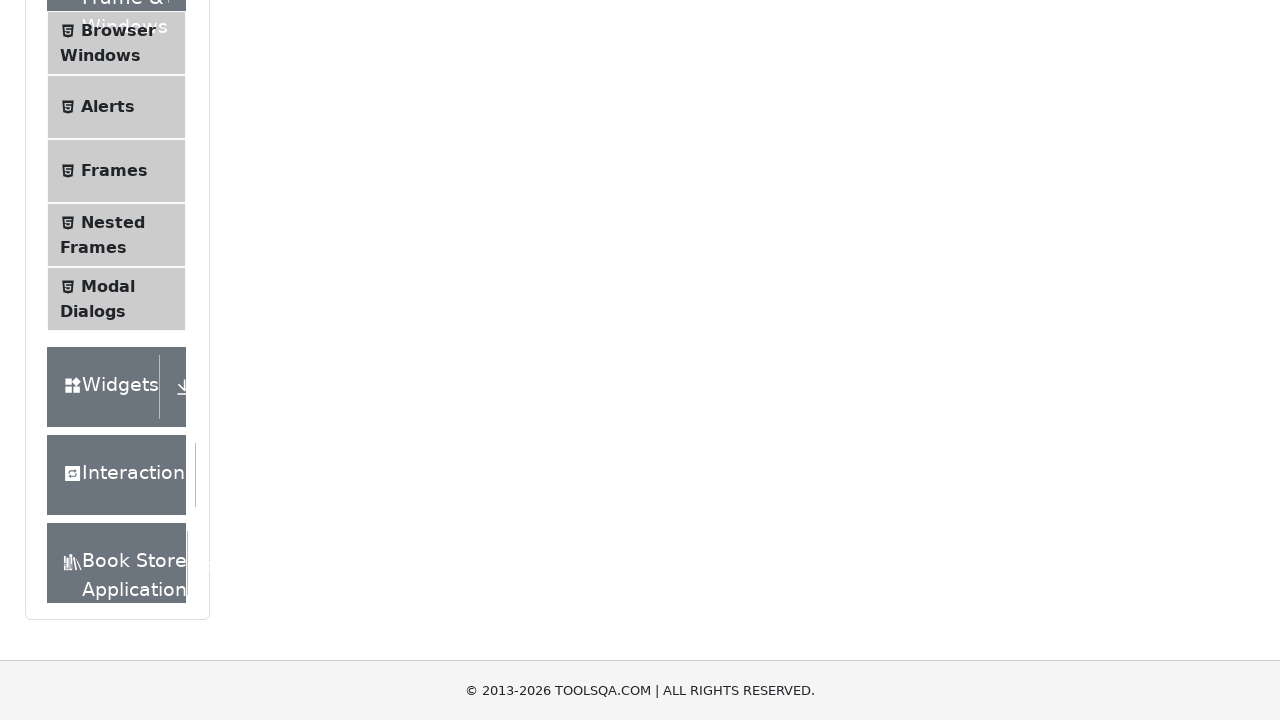

Clicked on 'Browser Windows' menu item at (118, 30) on xpath=//span[text()='Browser Windows']
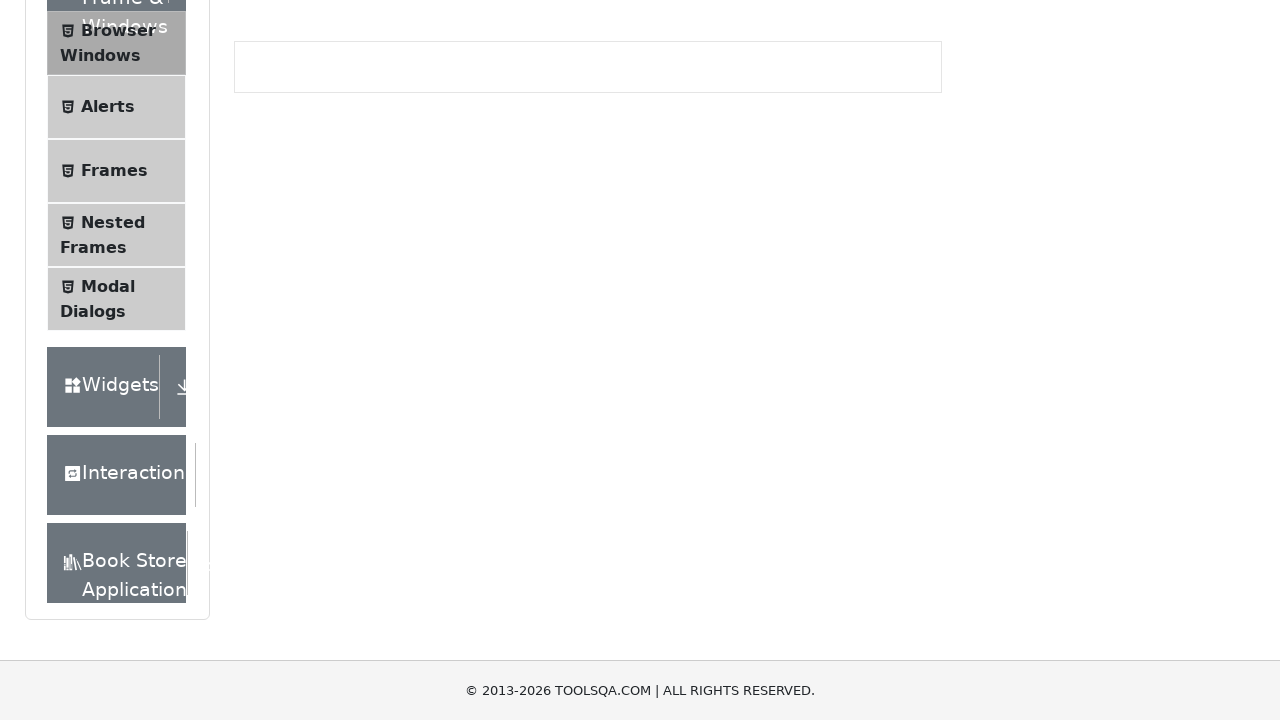

Clicked New Tab button and new tab opened at (280, 242) on #tabButton
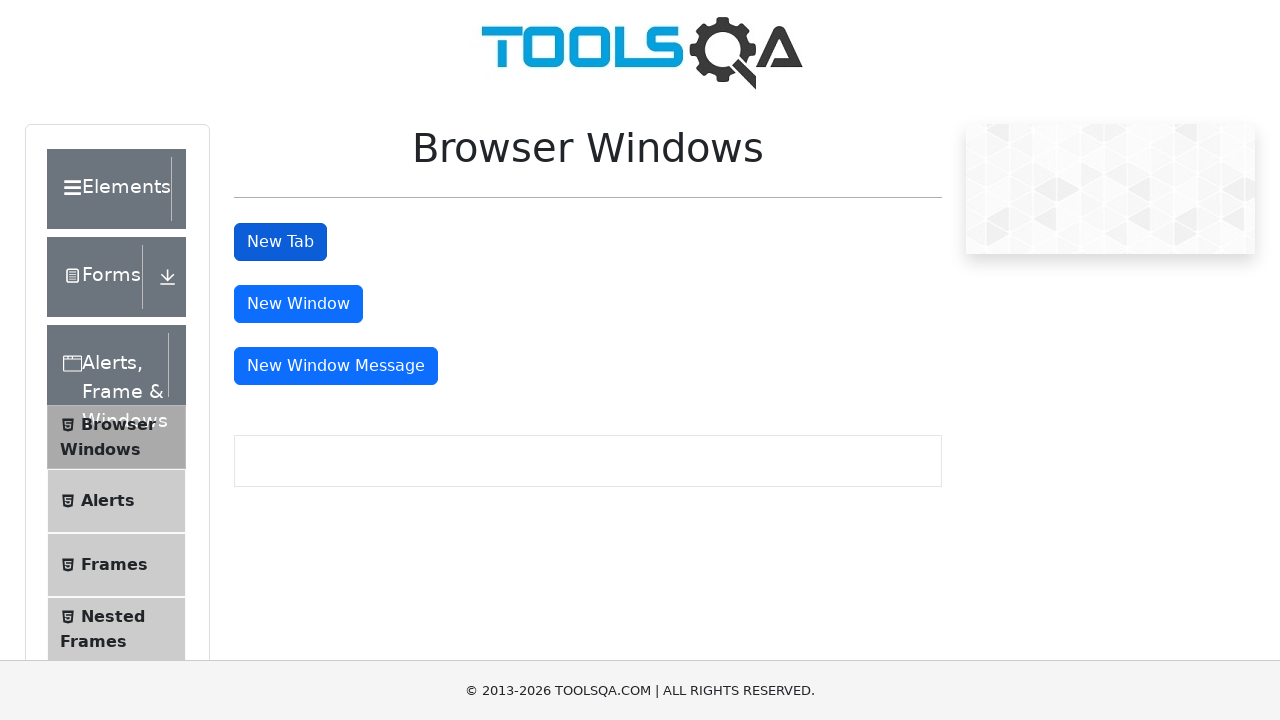

Located heading element in new tab
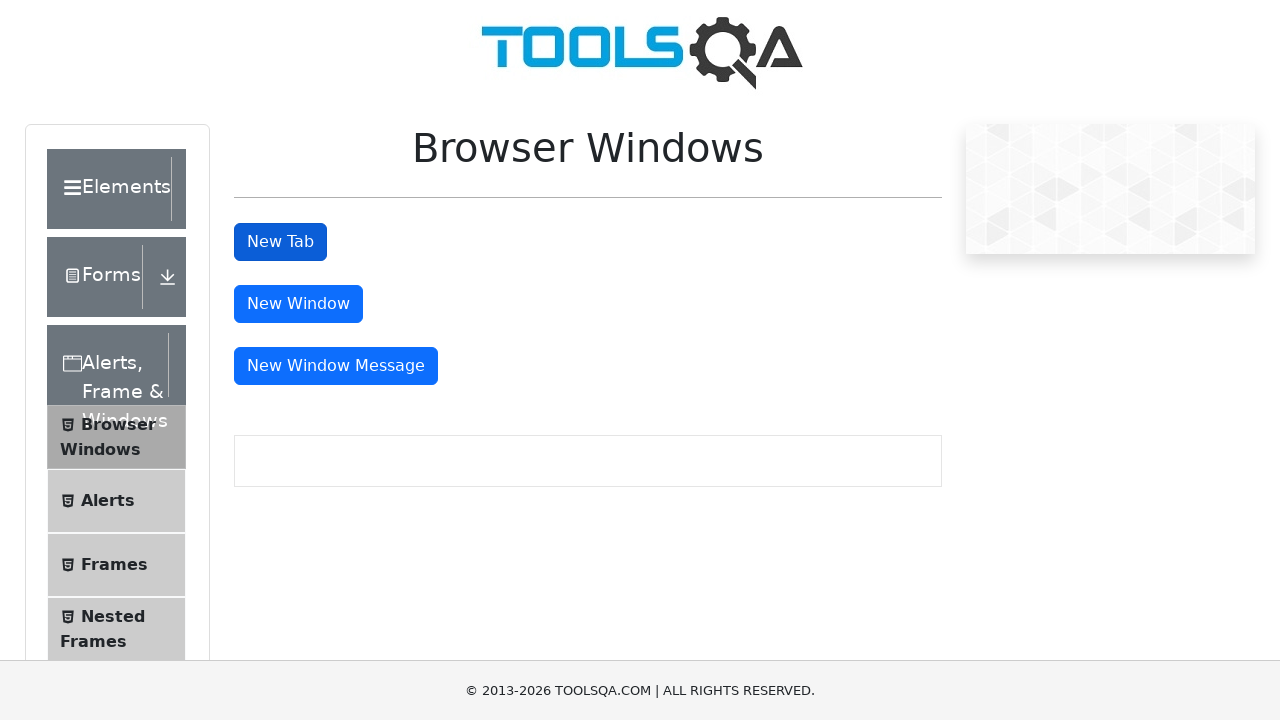

Verified text in new tab: This is a sample page
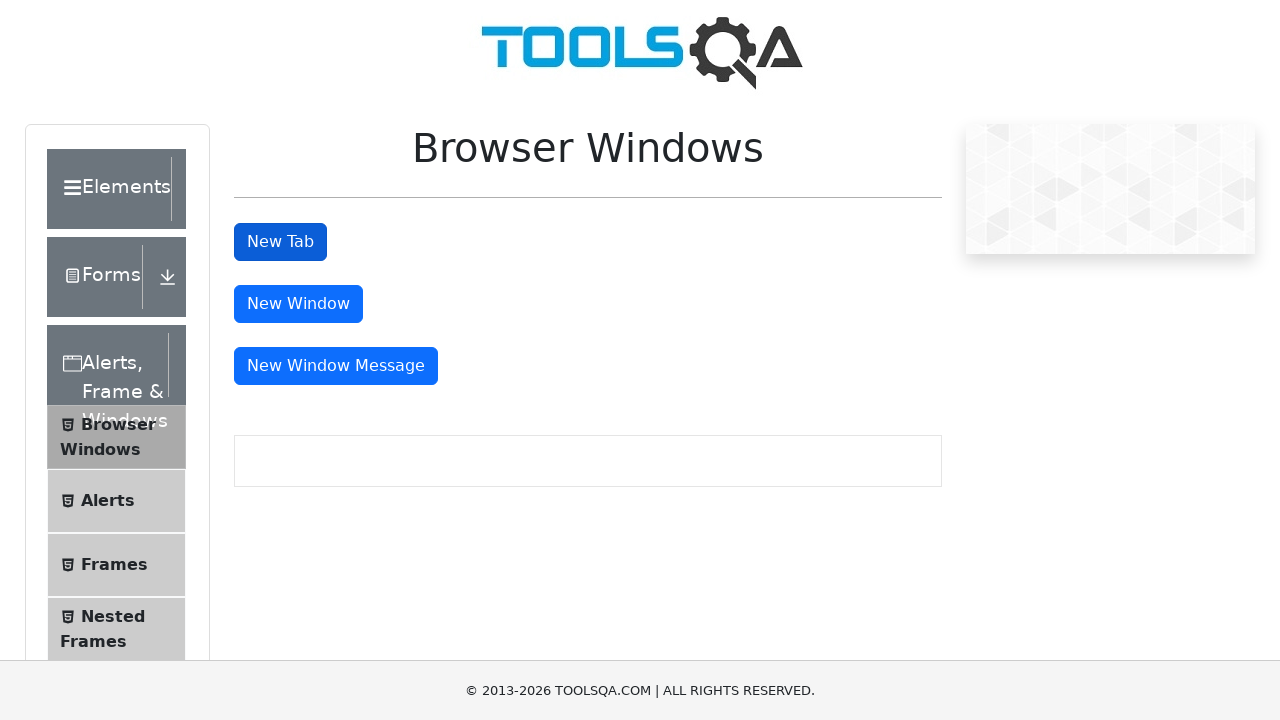

Closed the new tab
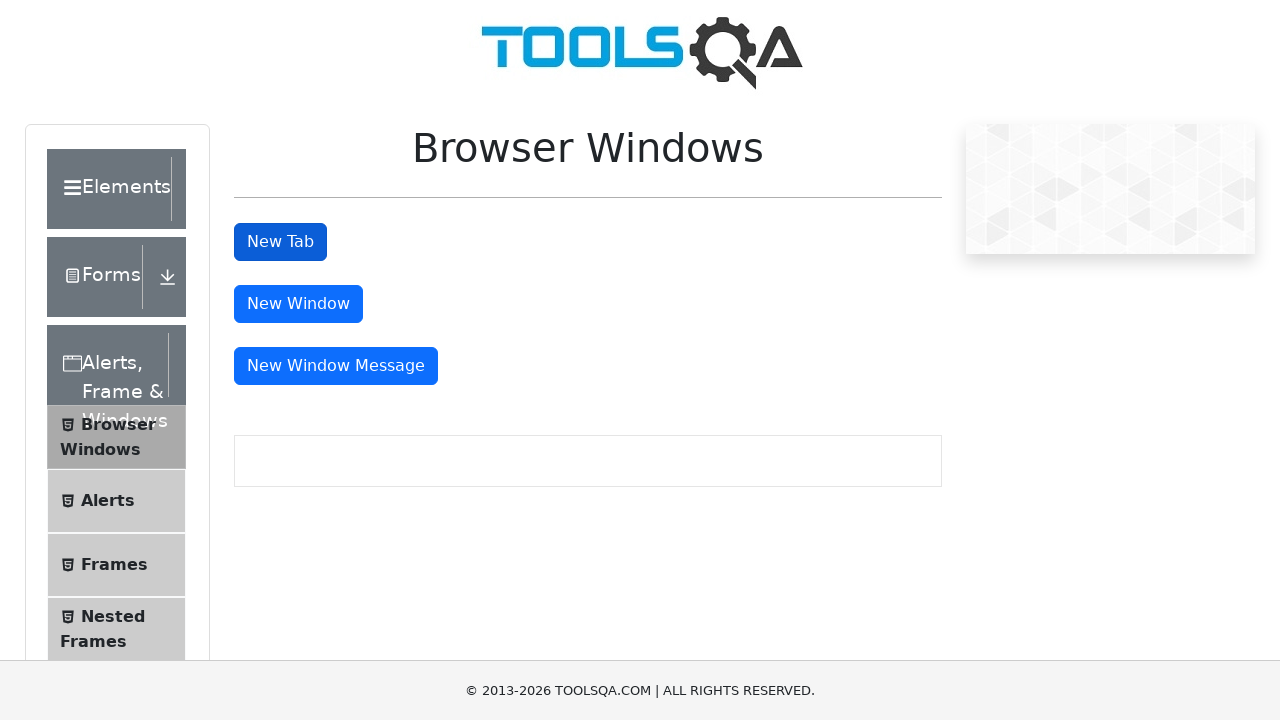

Clicked New Window button and new window opened at (298, 304) on #windowButton
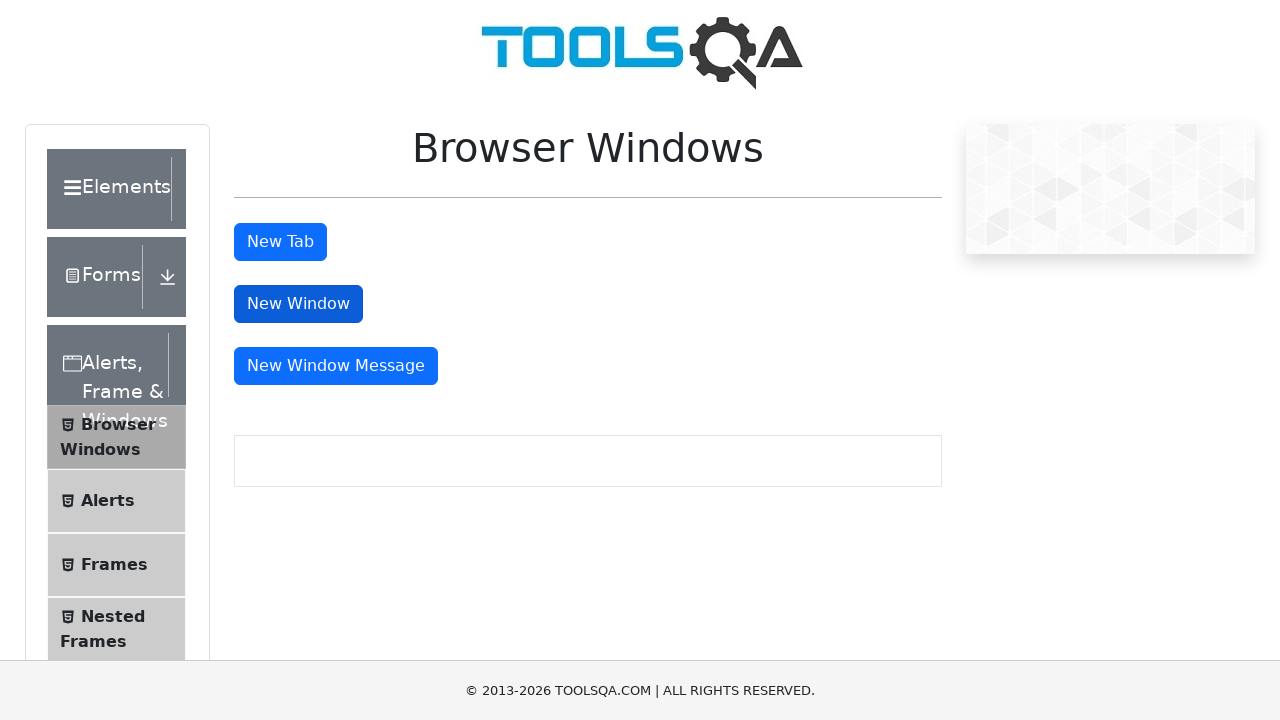

Located heading element in new window
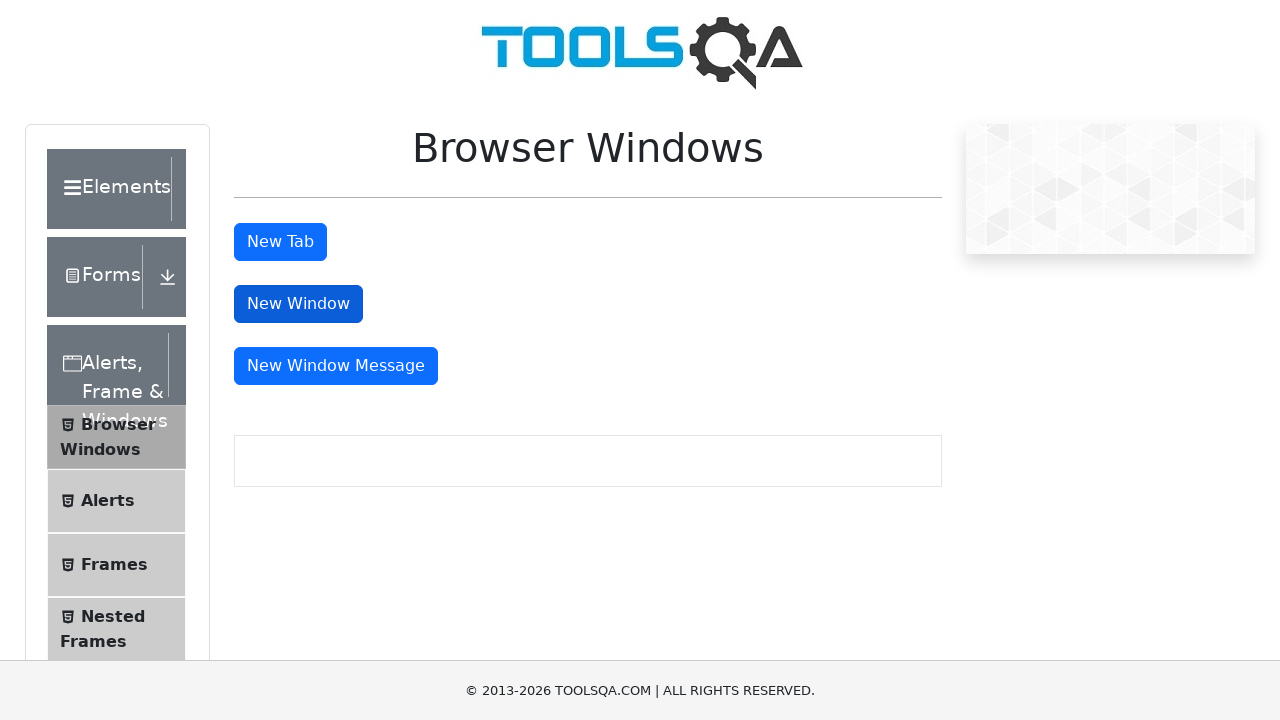

Verified text in new window: This is a sample page
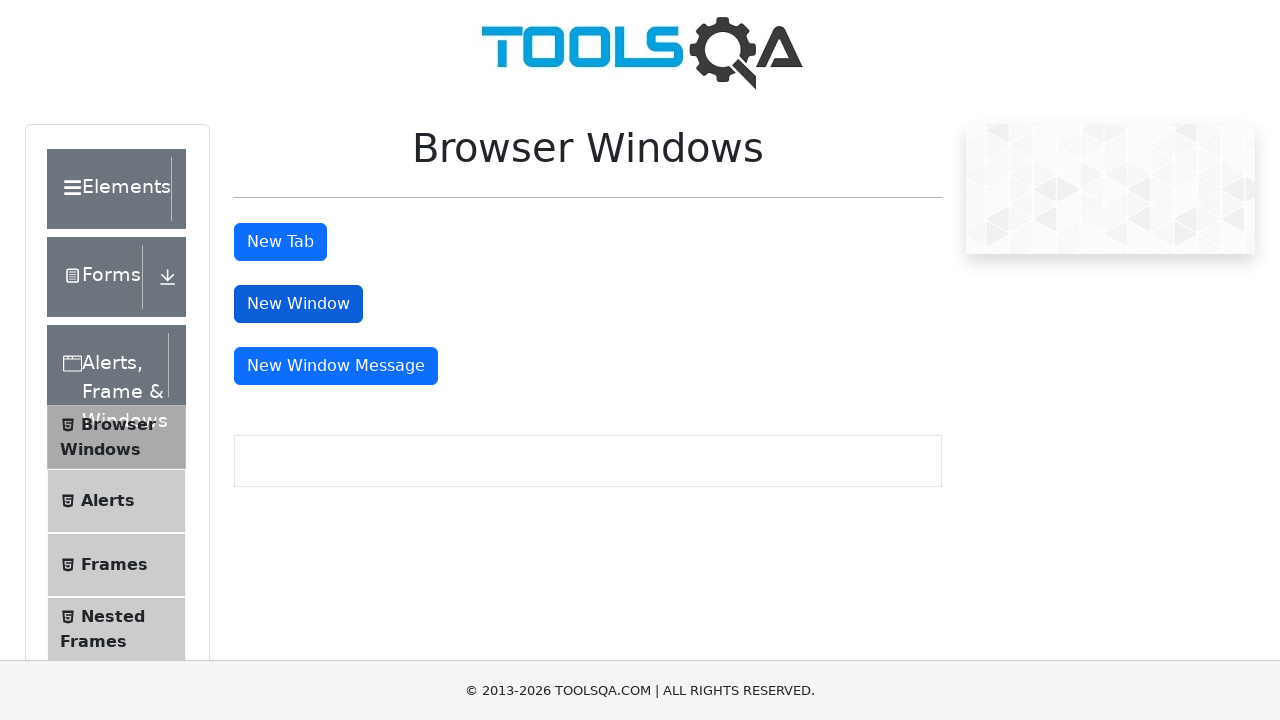

Closed the new window
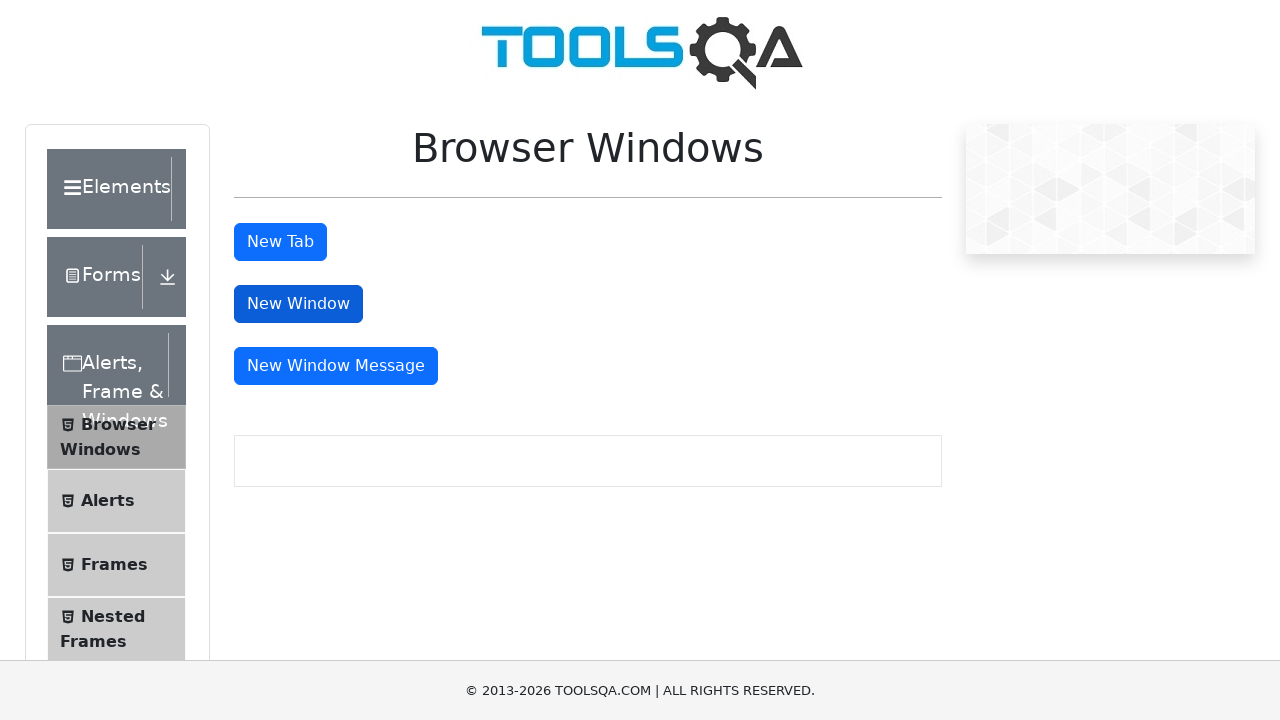

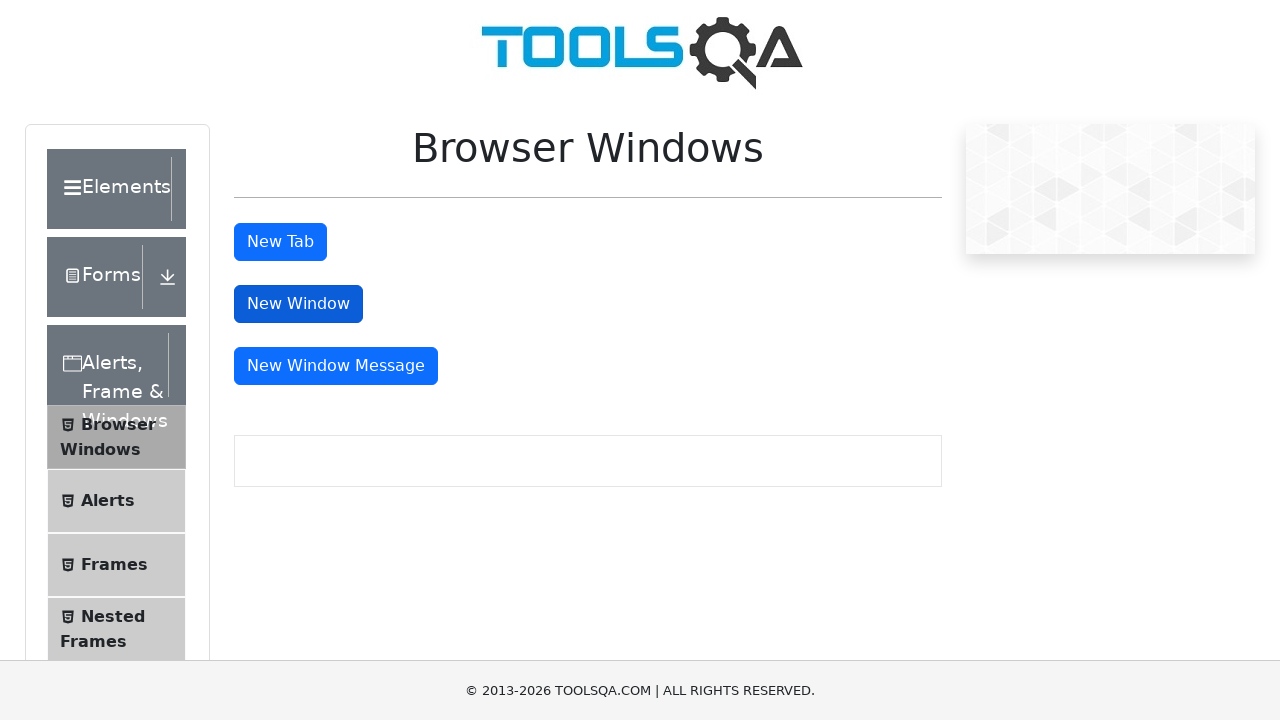